Tests iframe interaction by switching to an iframe and entering text in an input field within the iframe

Starting URL: https://demo.automationtesting.in/Frames.html

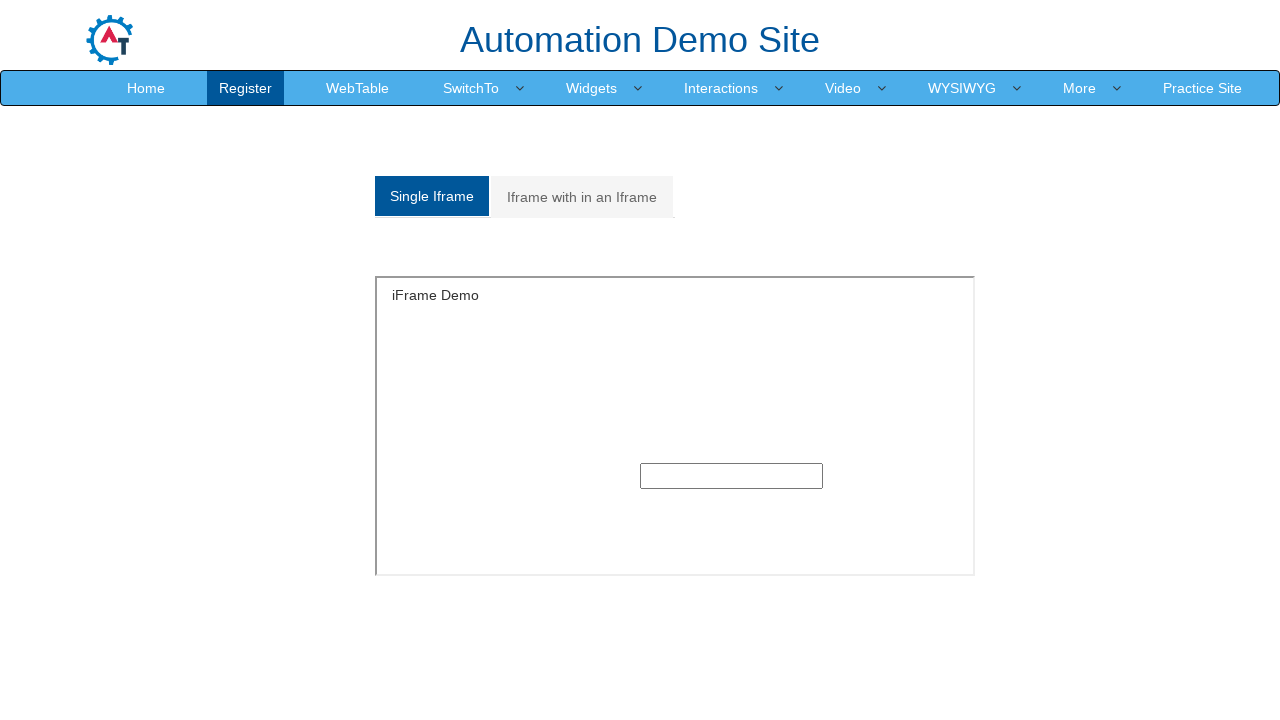

Located all iframes on the page - found 9 iframe(s)
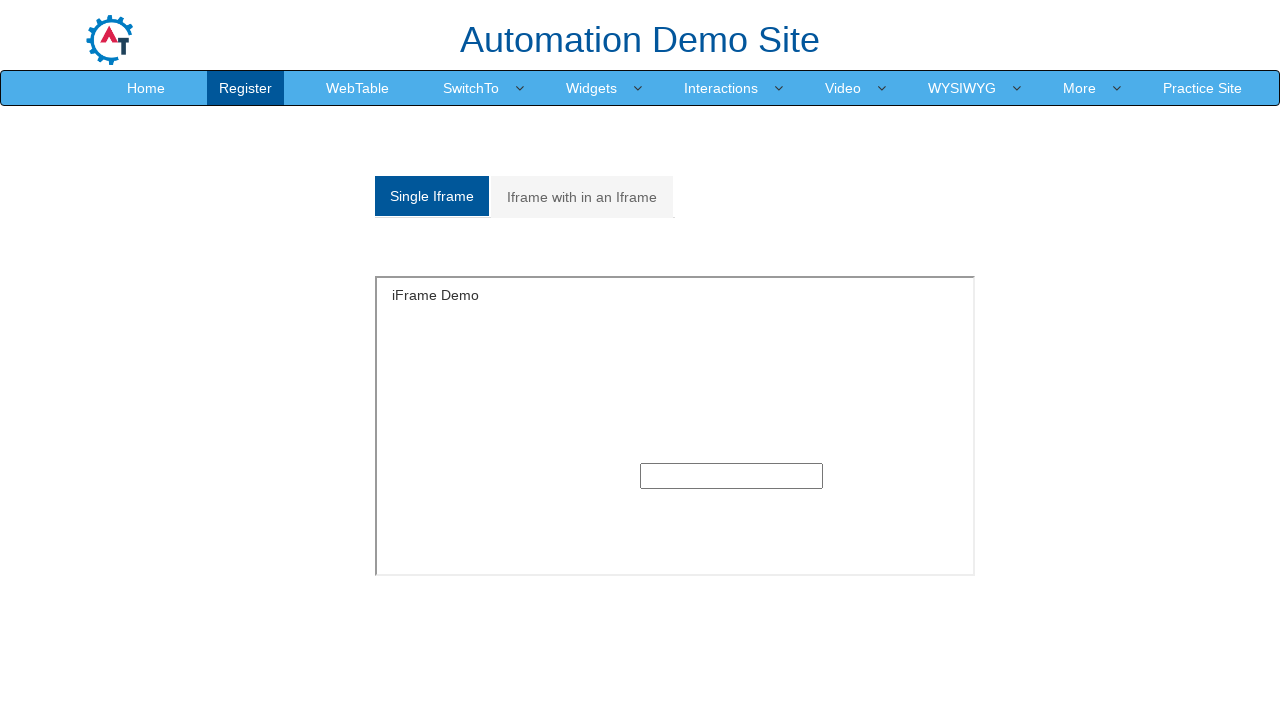

Switched to iframe with name 'SingleFrame'
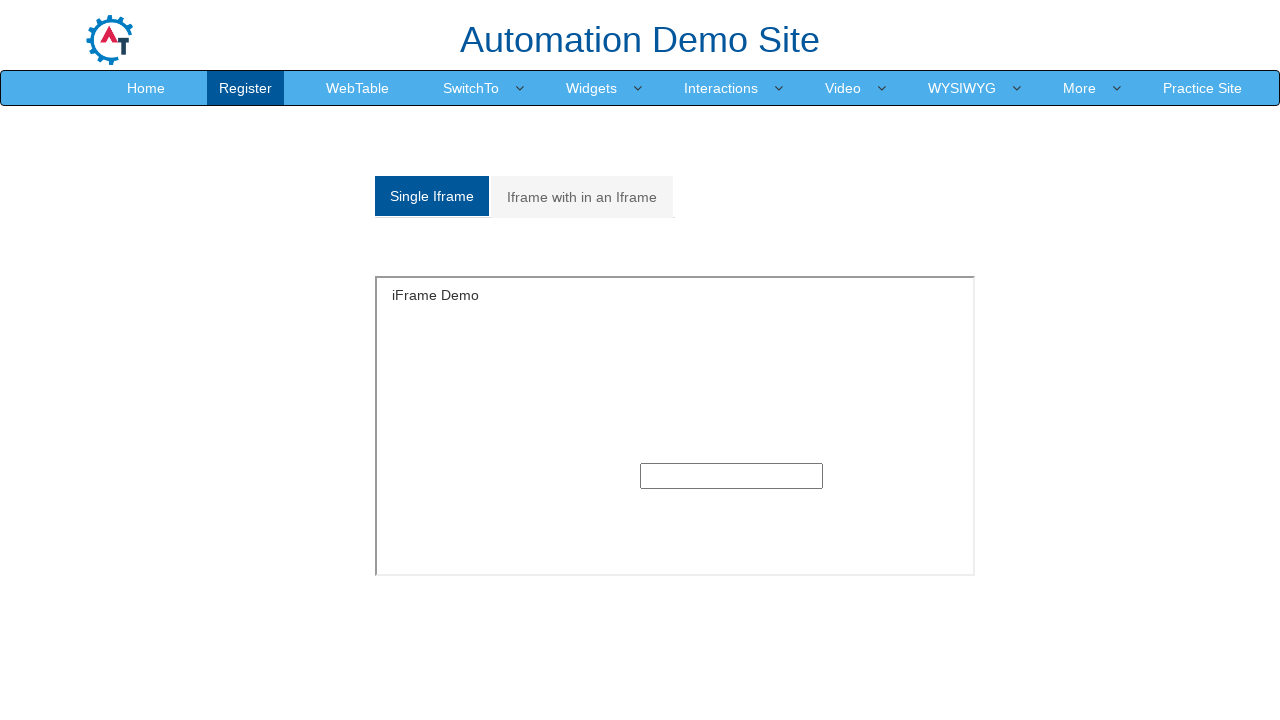

Entered text 'surbhi' in input field within the iframe on //html/body/section/div/div/div/input
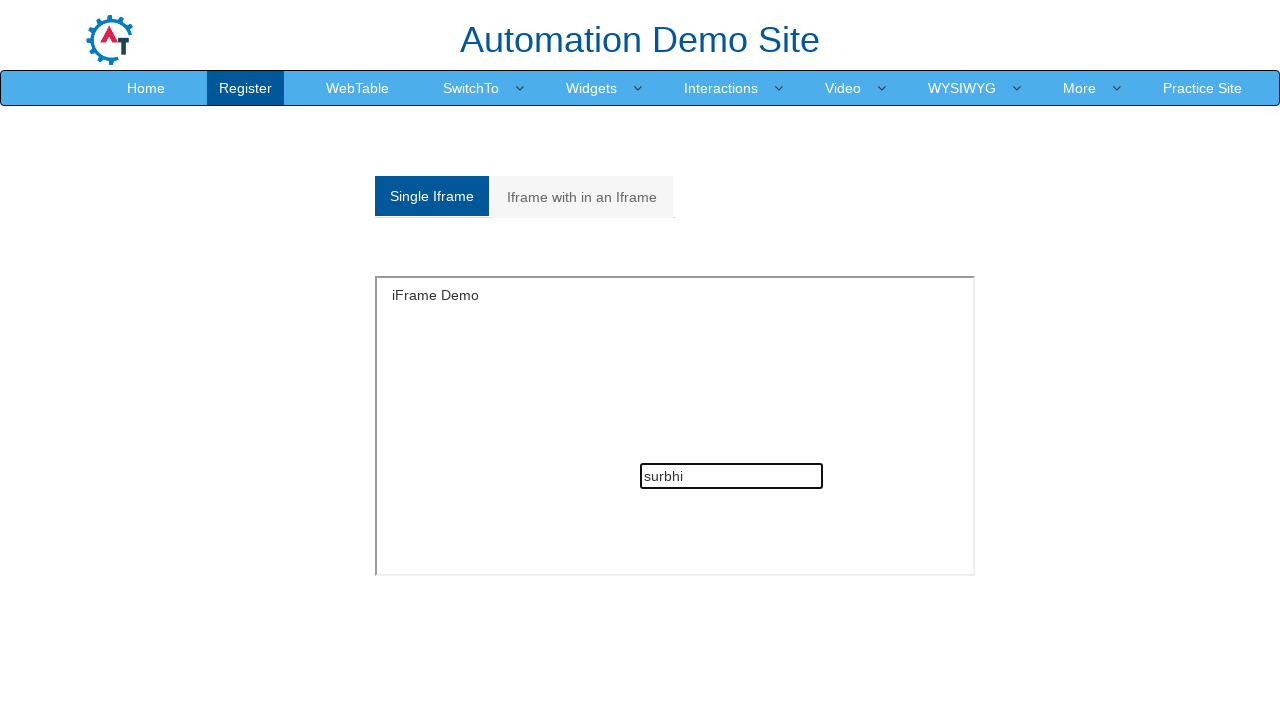

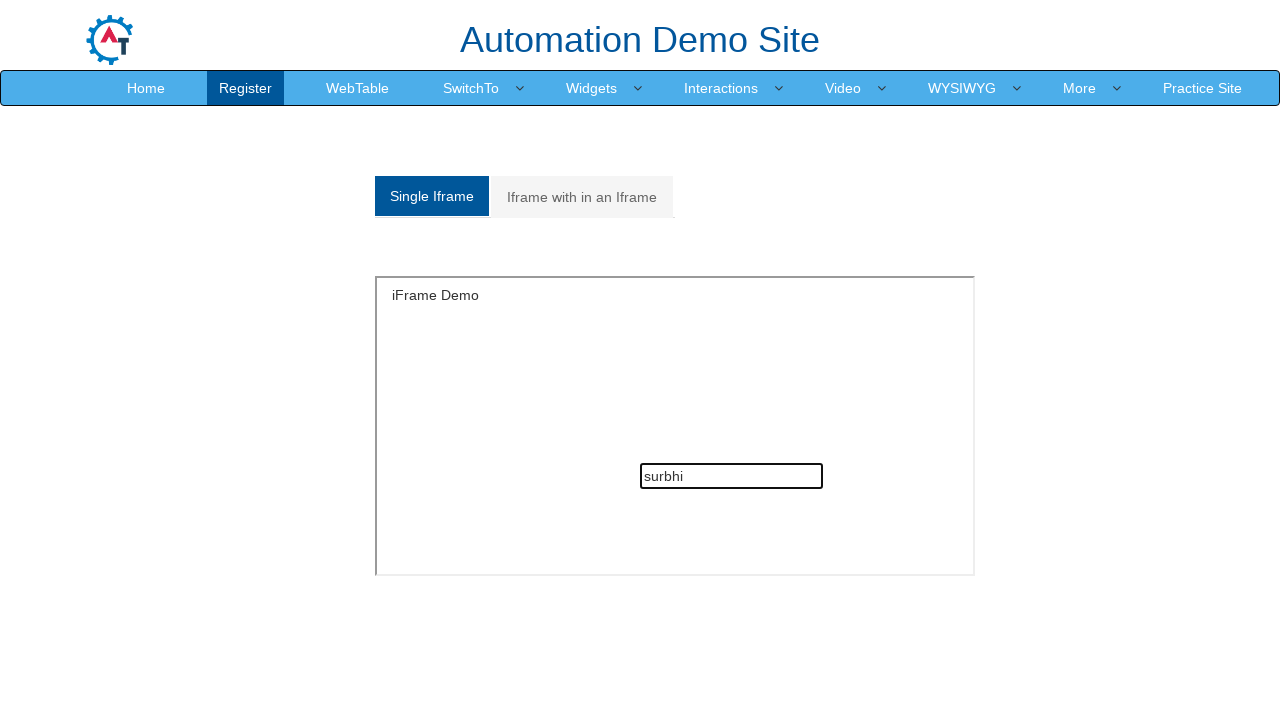